Navigates to a notification message page and verifies the notification message element is present, checking for an "Action successful" message.

Starting URL: http://the-internet.herokuapp.com/notification_message

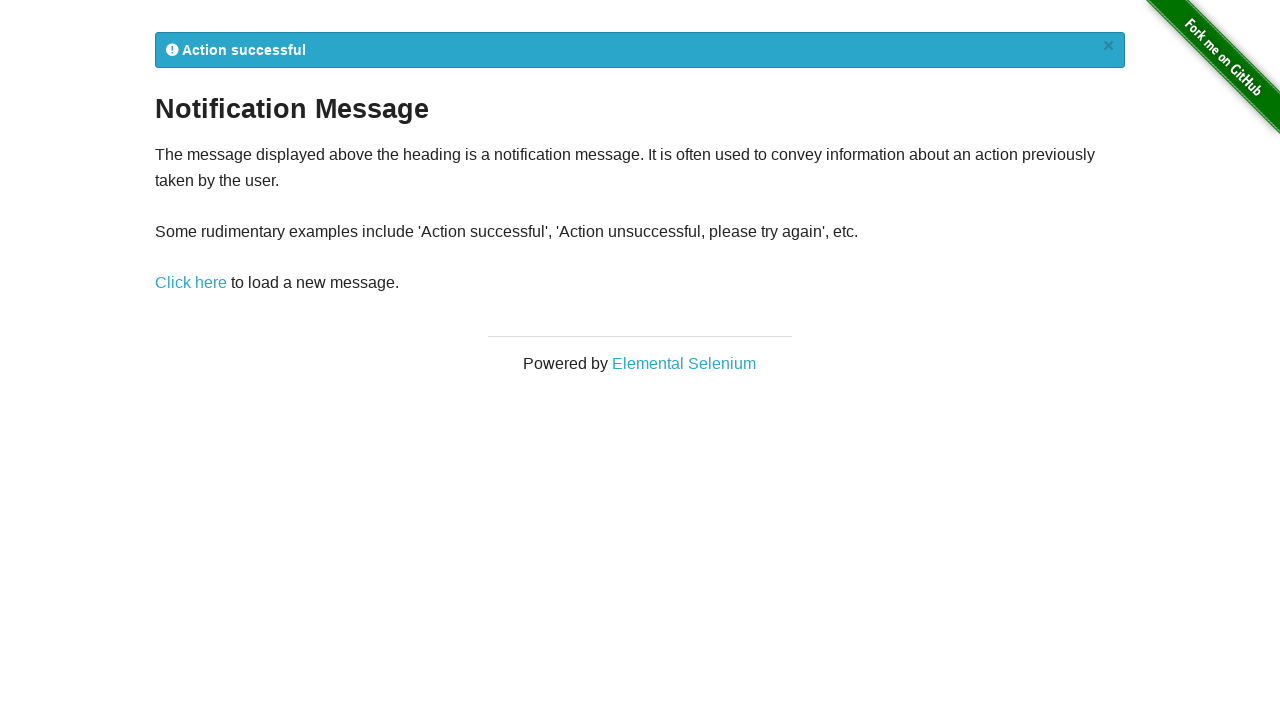

Waited for notification message element to be present
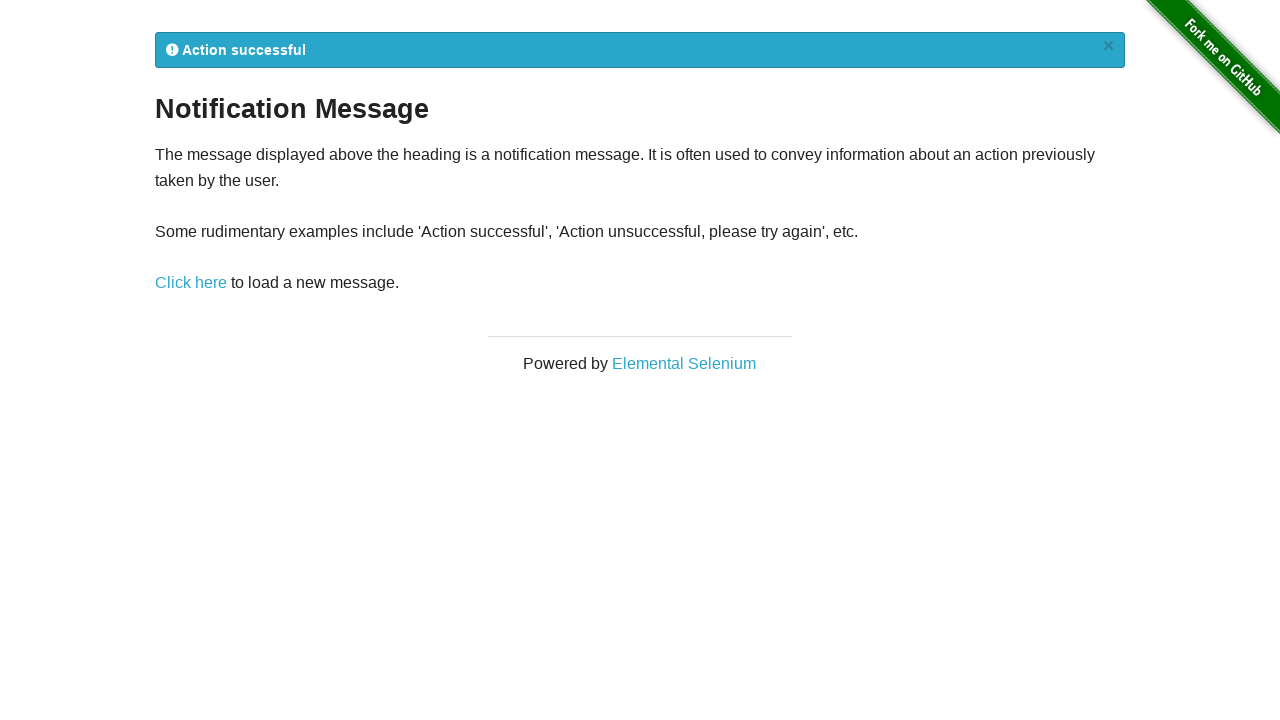

Retrieved notification message text: 
            Action successful
            ×
          
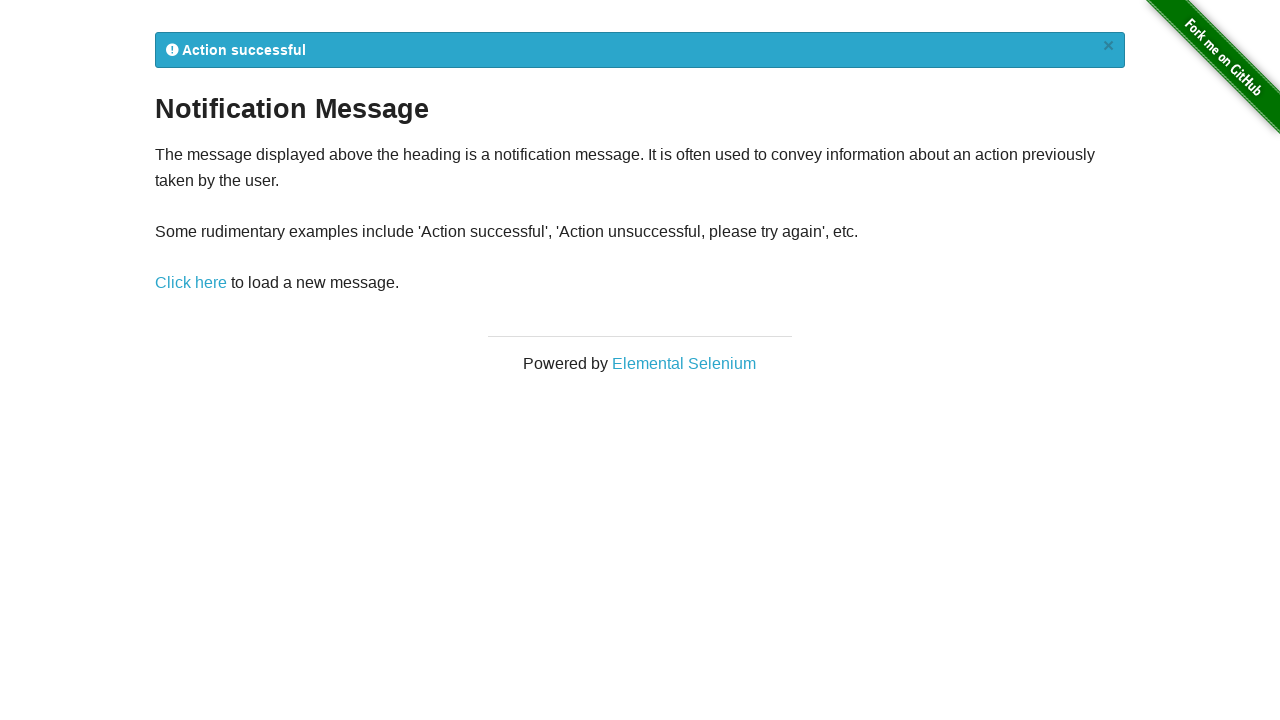

Clicked notification message link to reload page at (191, 283) on a[href='/notification_message']
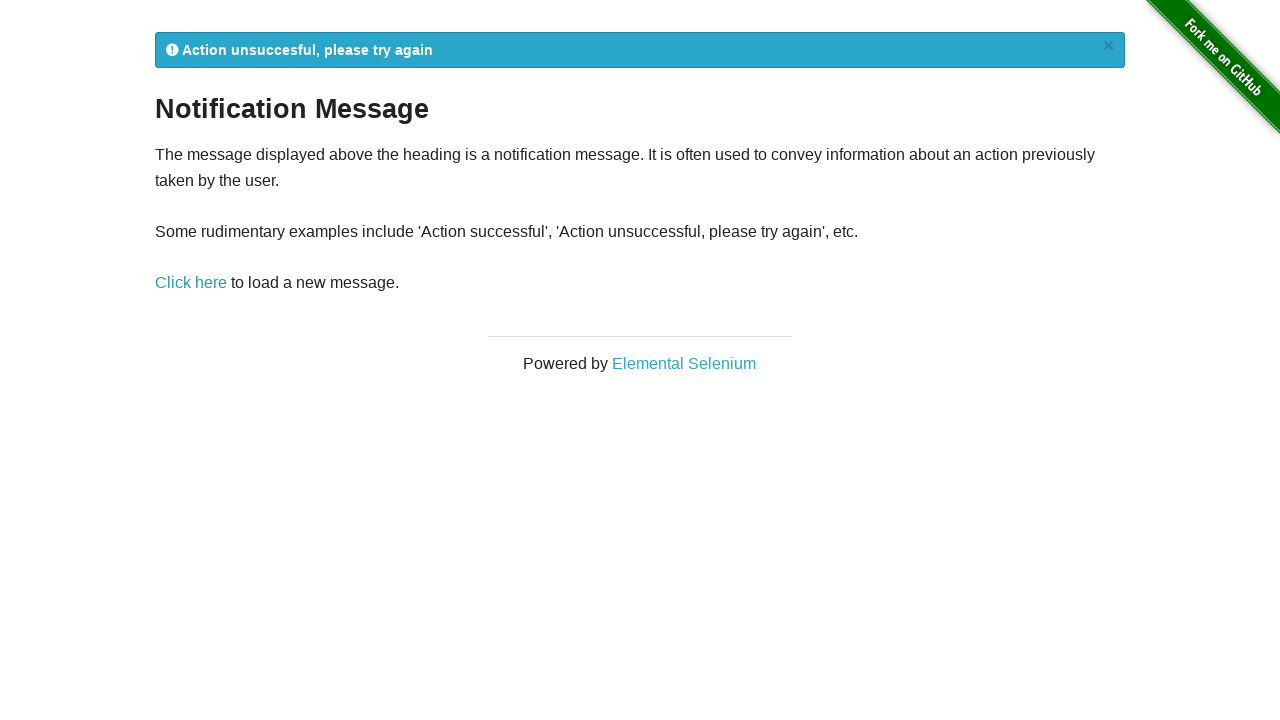

Waited for notification message element to load again
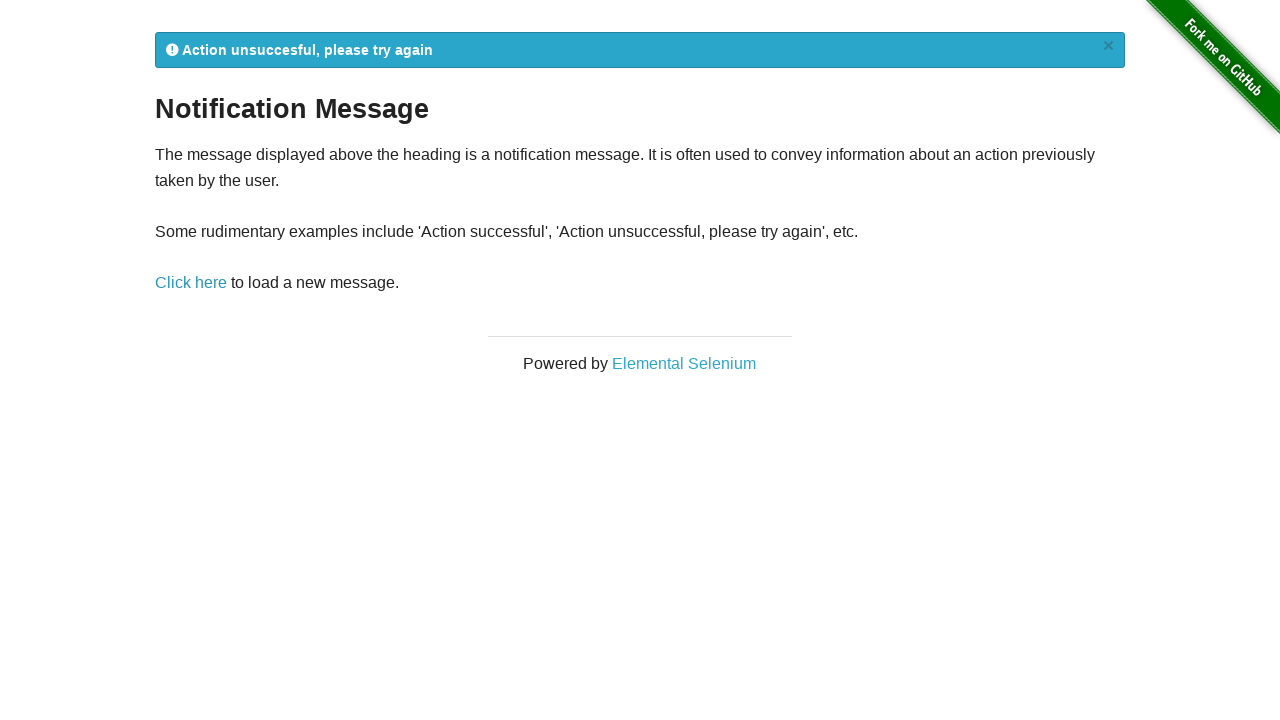

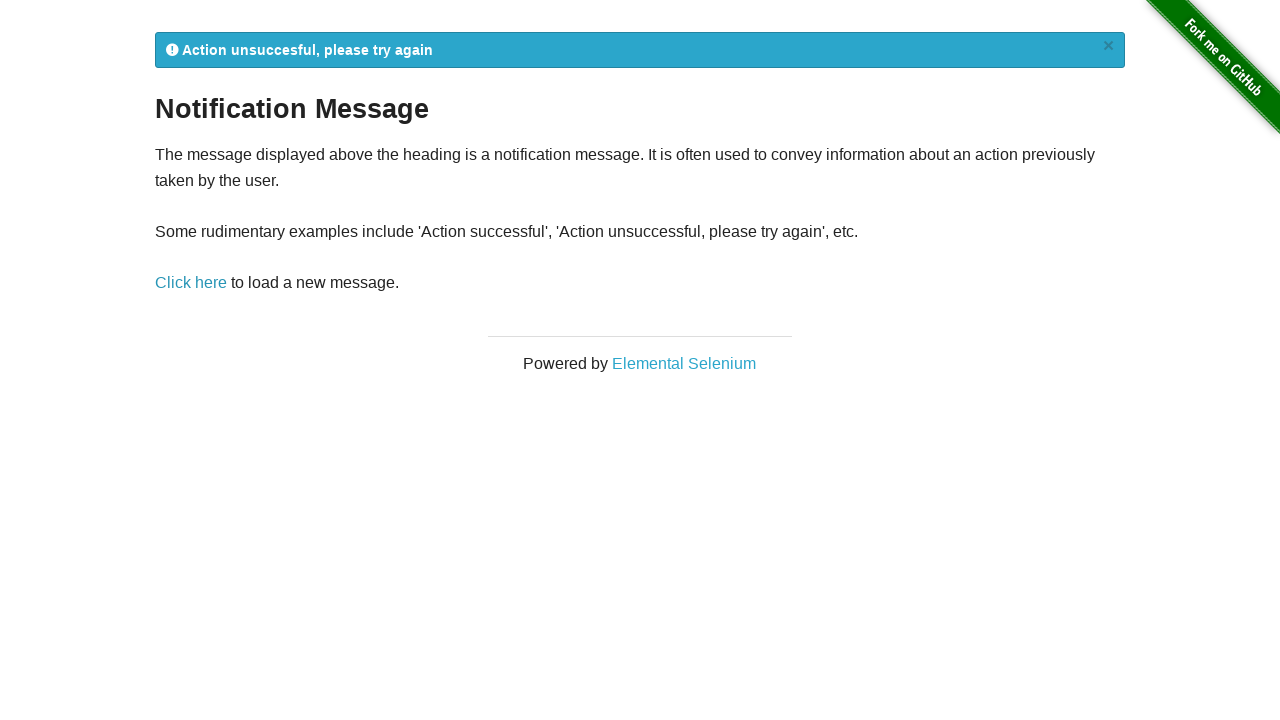